Tests selectable UI component by selecting multiple items (#1, #3, #4) while holding Ctrl key and verifying the selection result

Starting URL: http://automation-practice.emilos.pl/selectable.php

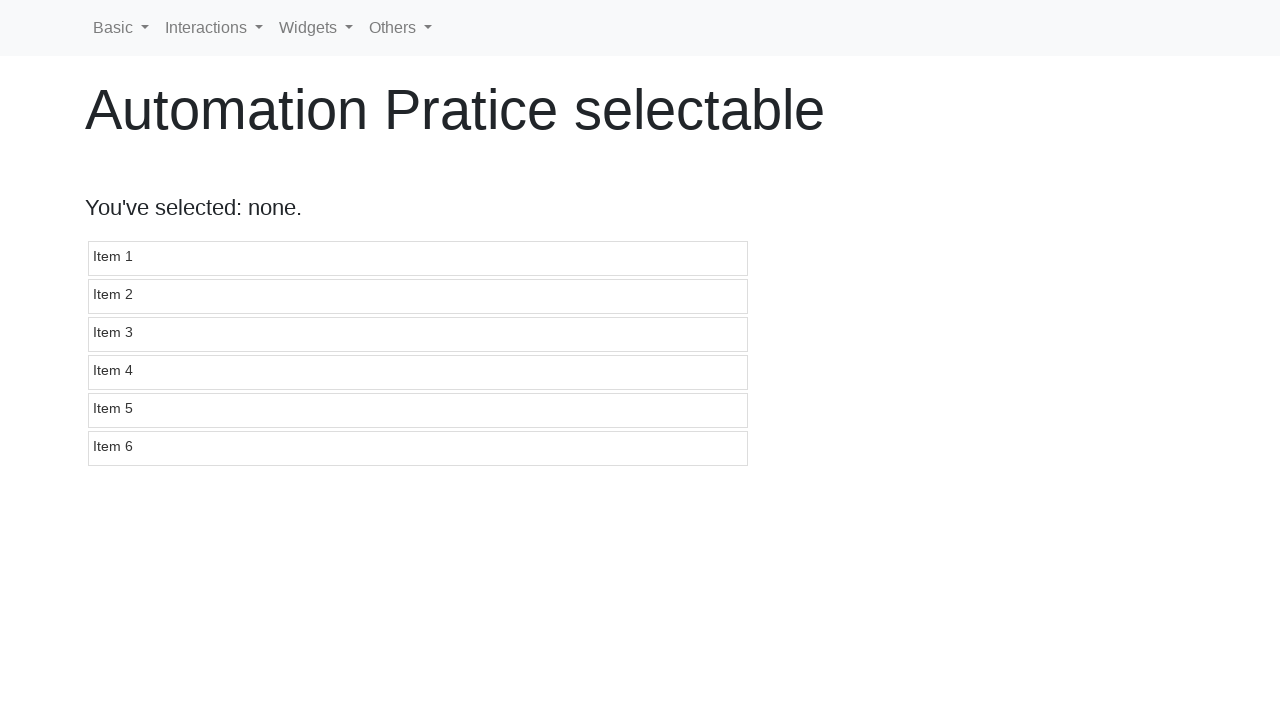

Located all selectable items in the list
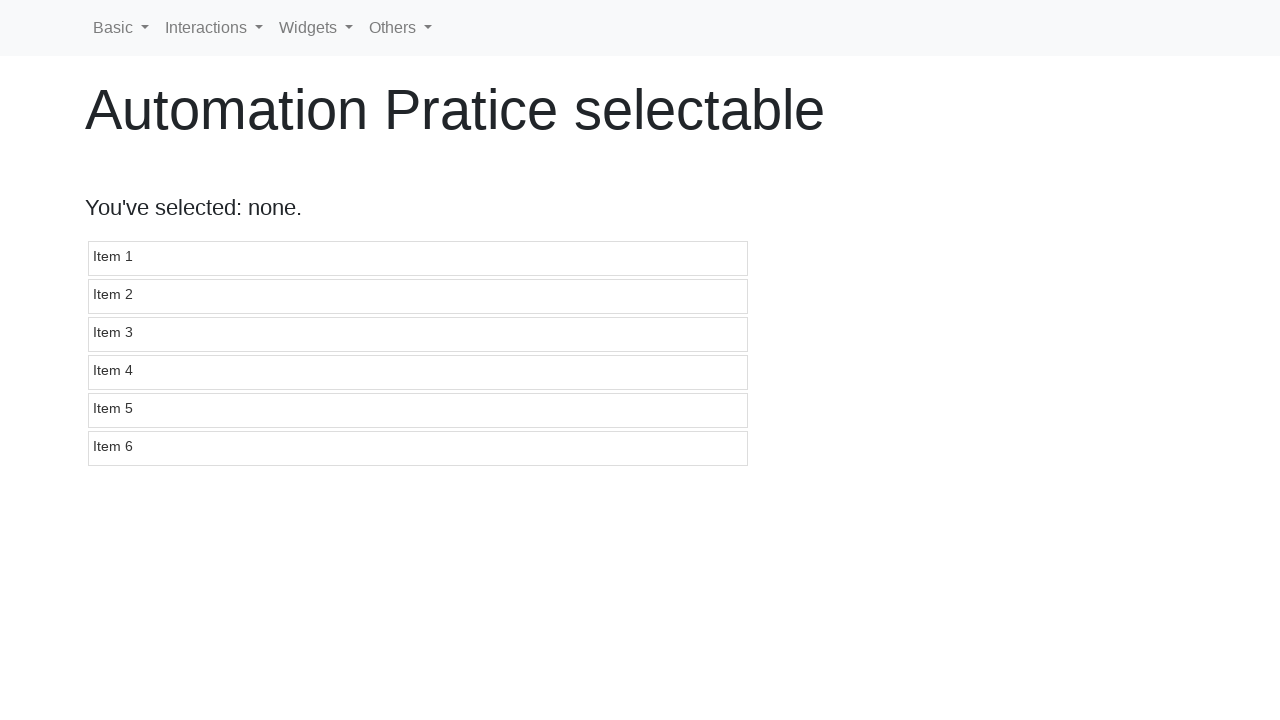

Filtered and identified items #1, #3, and #4 for selection
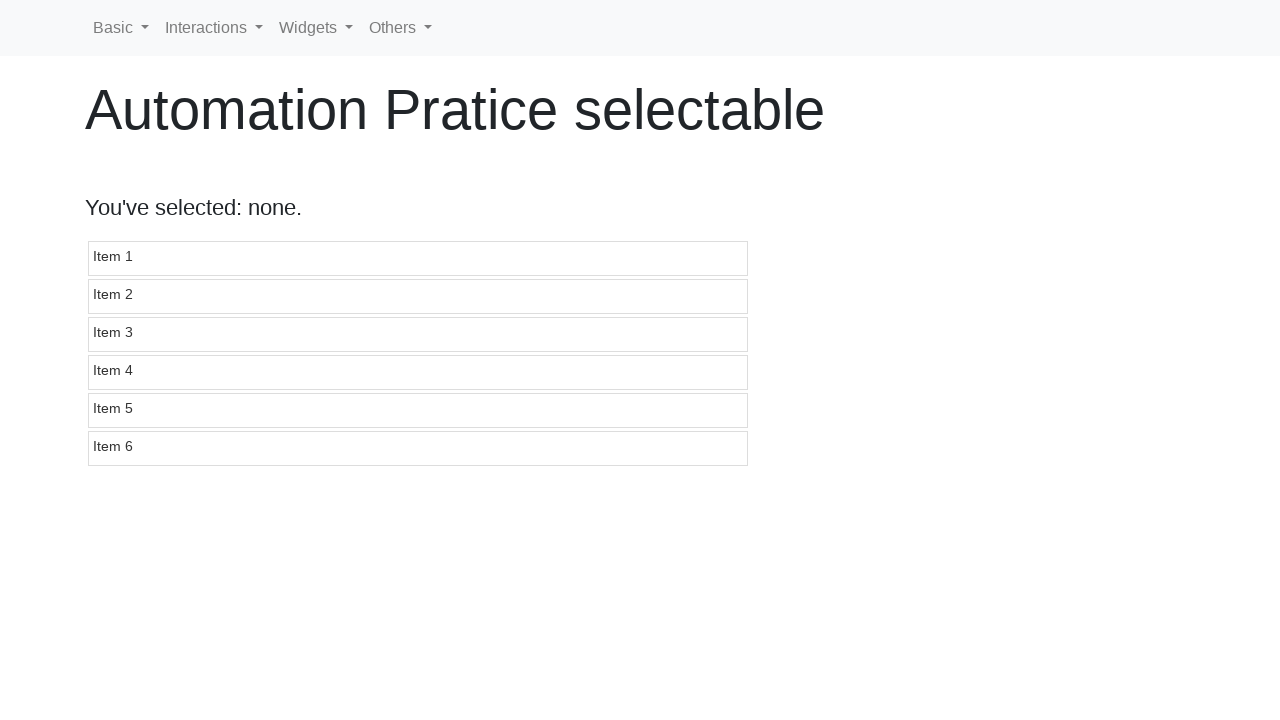

Pressed and held Ctrl key
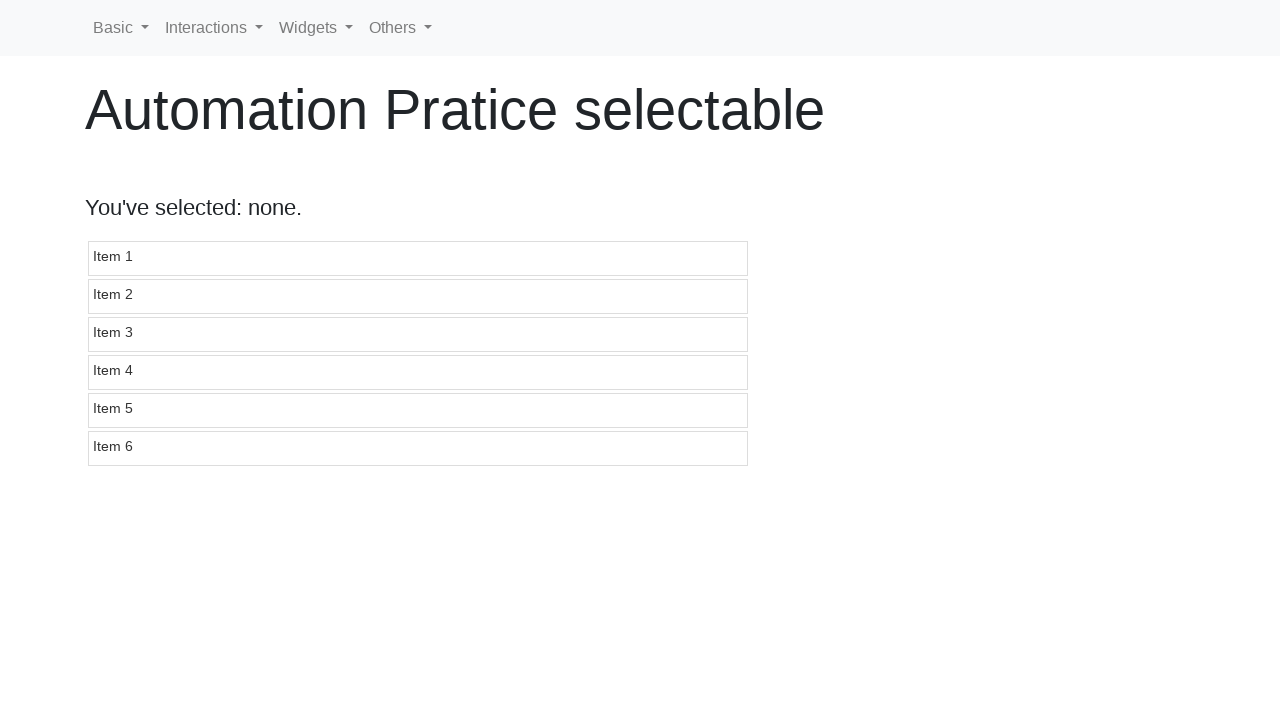

Clicked a selectable item while holding Ctrl at (418, 258) on #selectable li >> nth=0
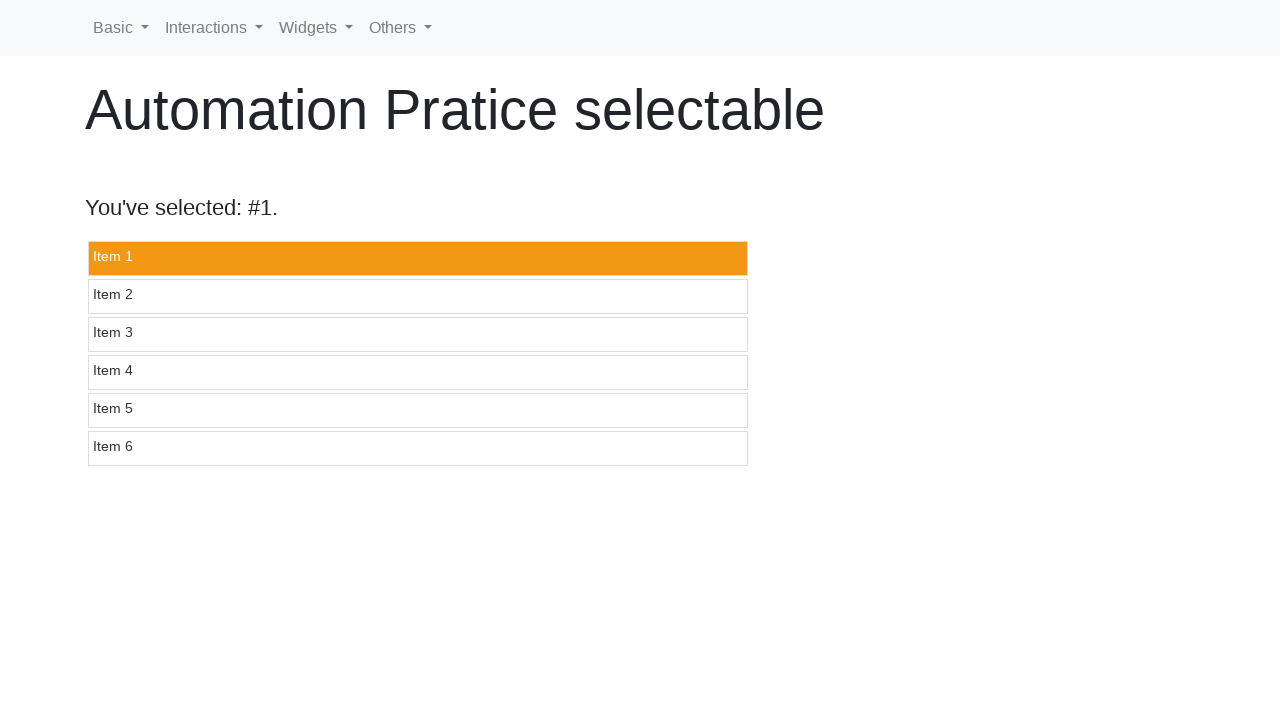

Clicked a selectable item while holding Ctrl at (418, 334) on #selectable li >> nth=2
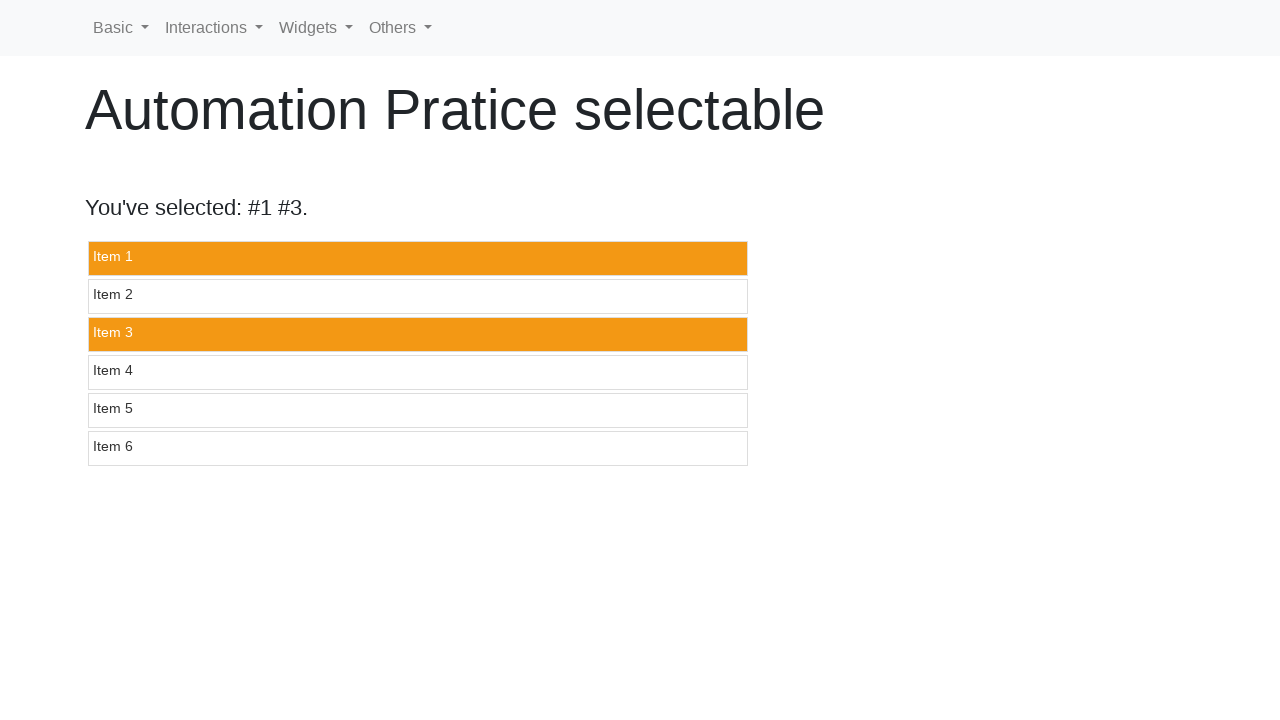

Clicked a selectable item while holding Ctrl at (418, 372) on #selectable li >> nth=3
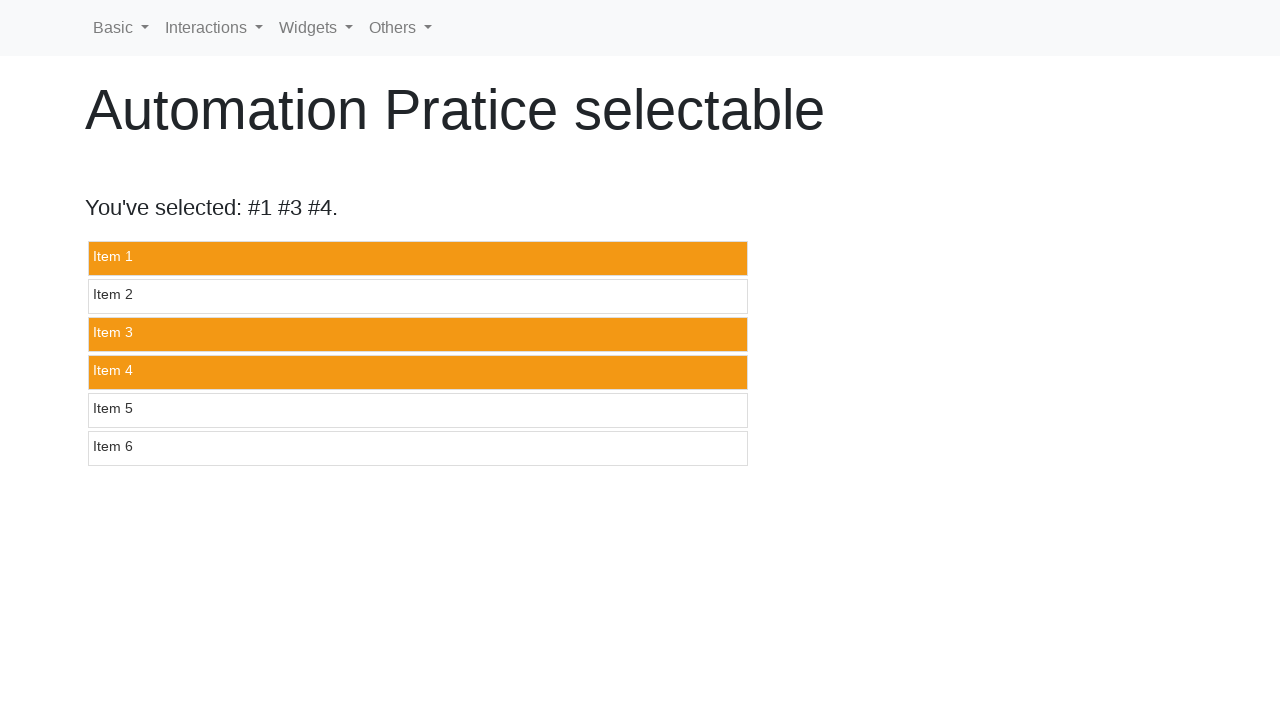

Released Ctrl key
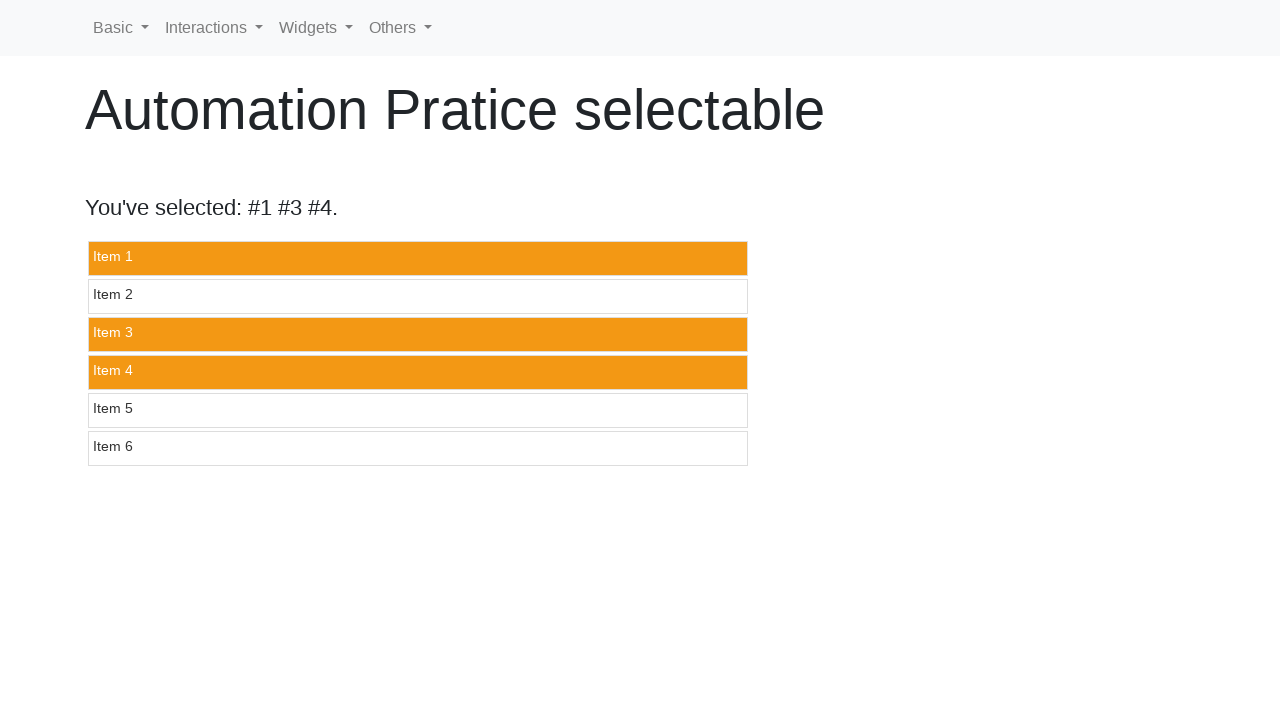

Retrieved selection result text
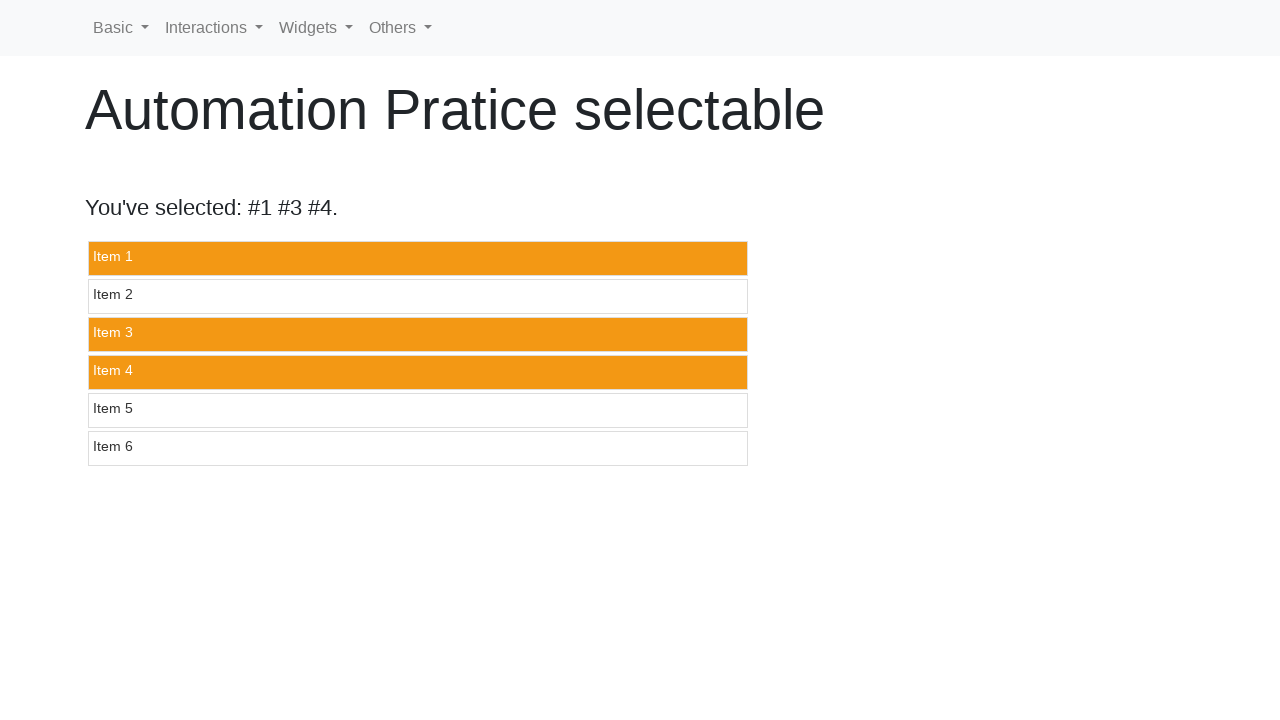

Verified that selected items match expected result '#1 #3 #4'
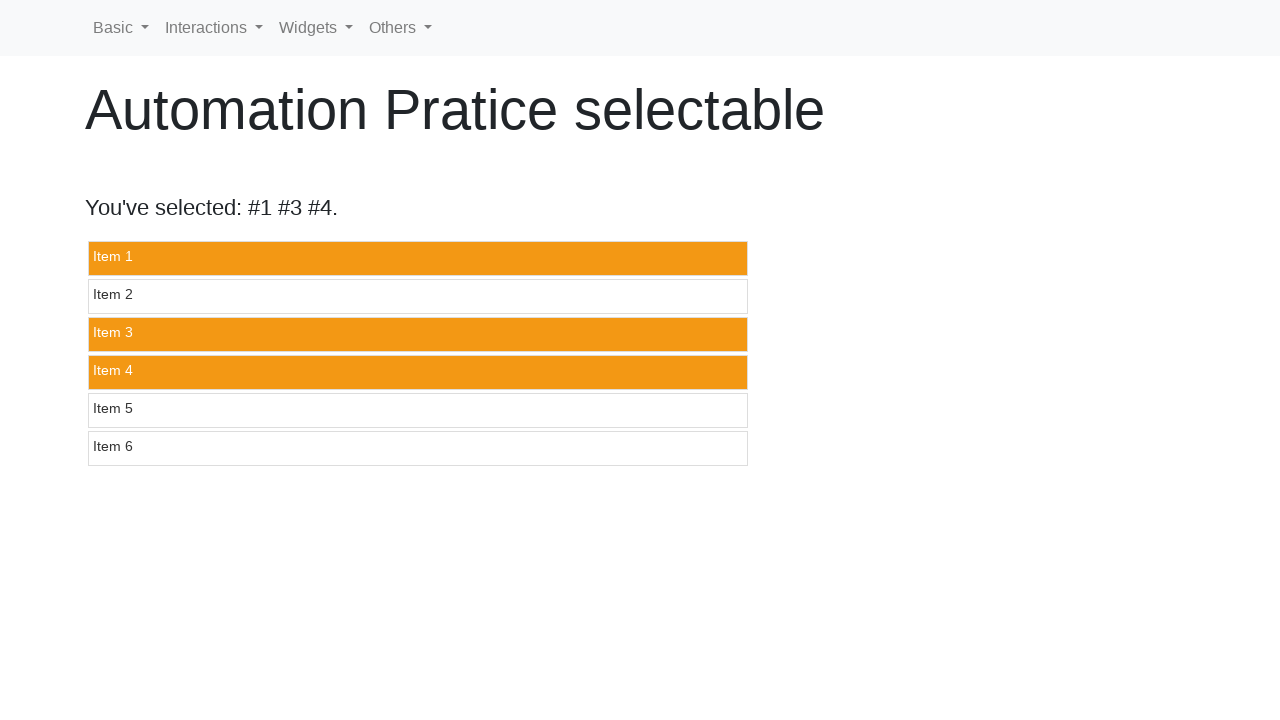

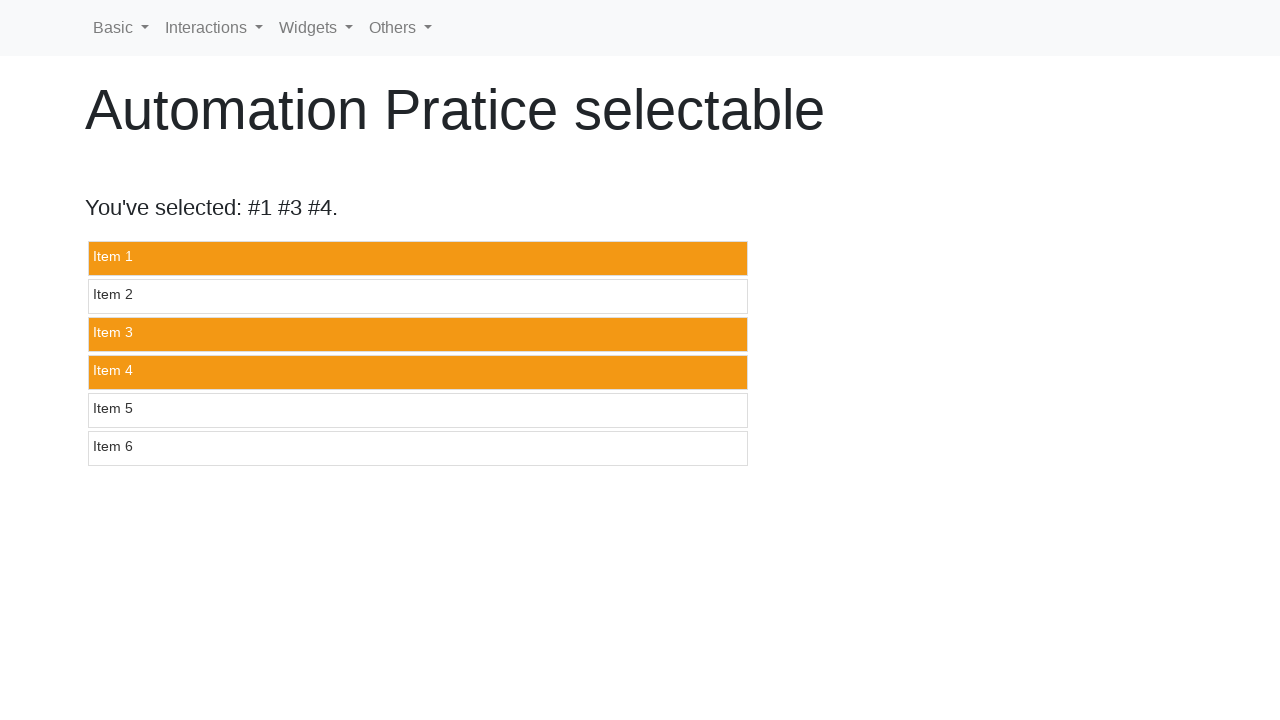